Tests page scrolling by scrolling down 1000 pixels using mouse wheel

Starting URL: https://bonigarcia.dev/selenium-webdriver-java/long-page.html

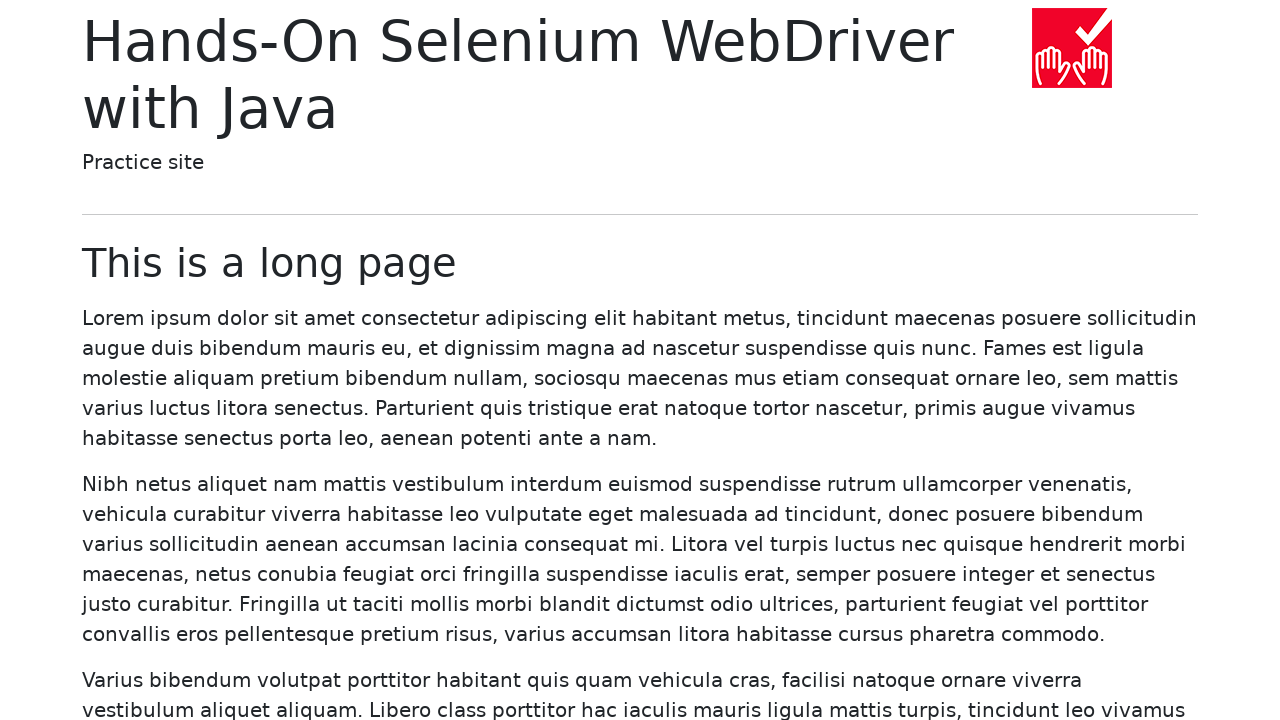

Navigated to long-page.html
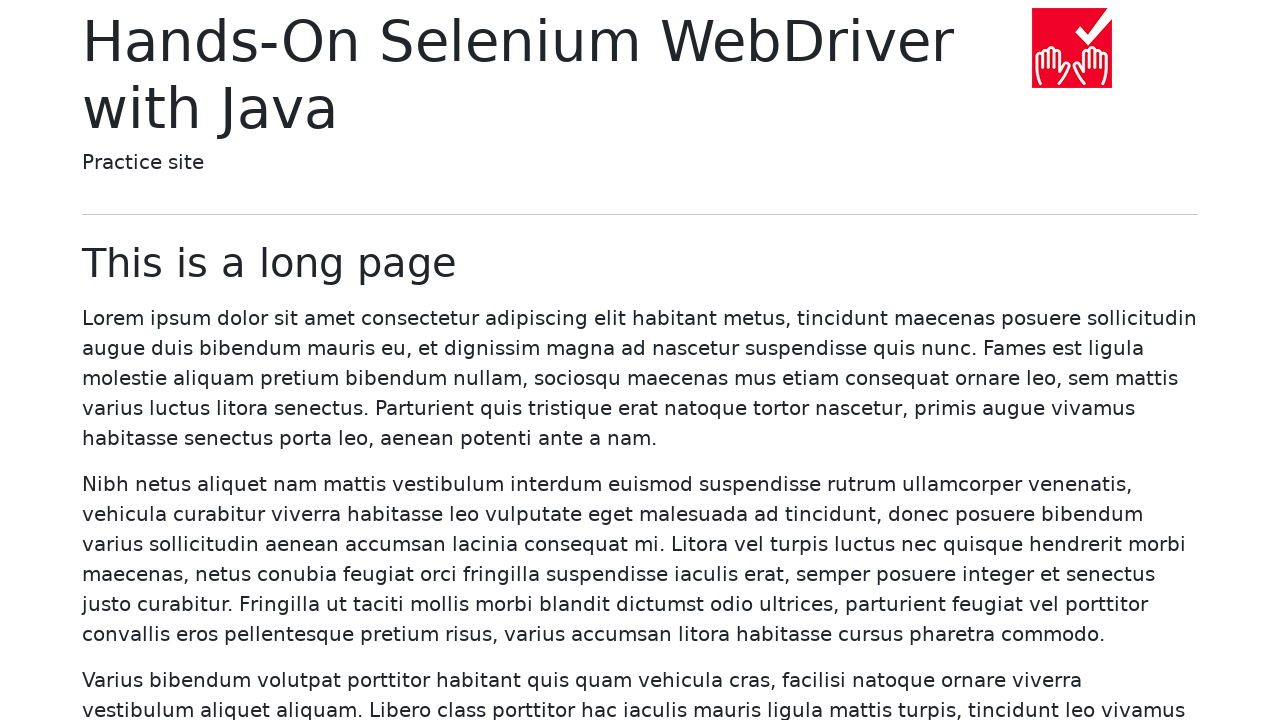

Scrolled down 1000 pixels using mouse wheel
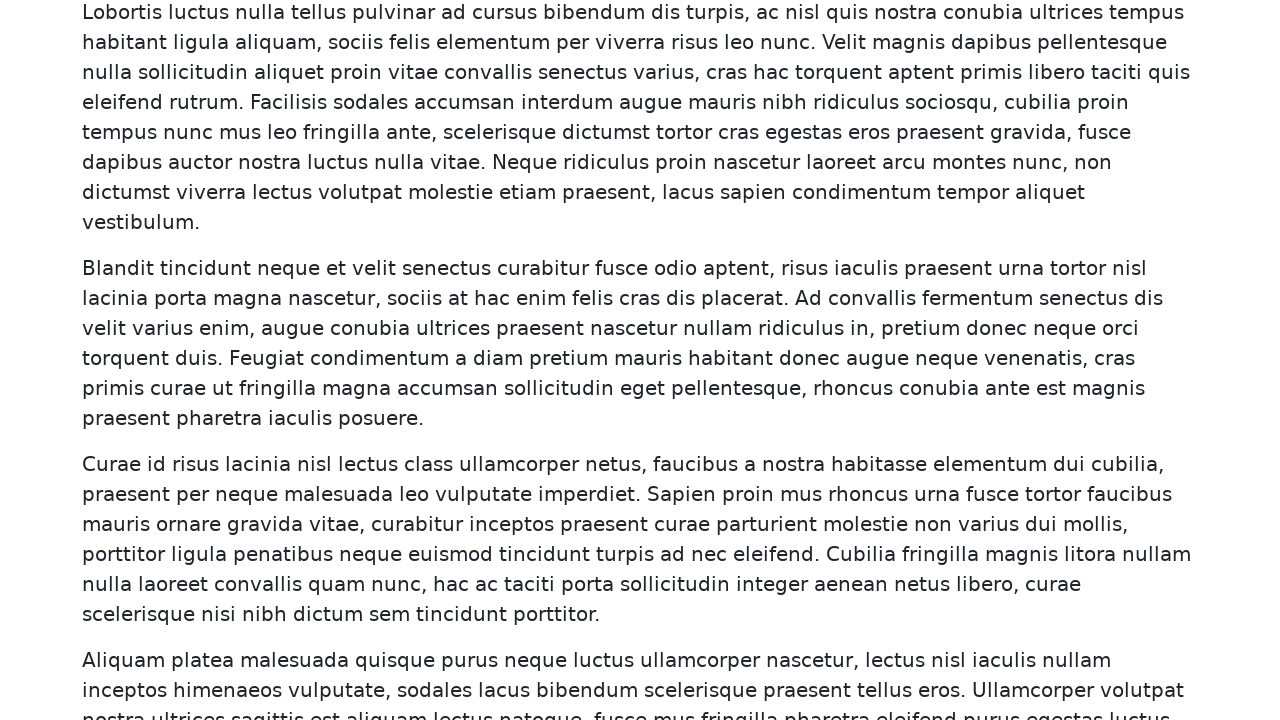

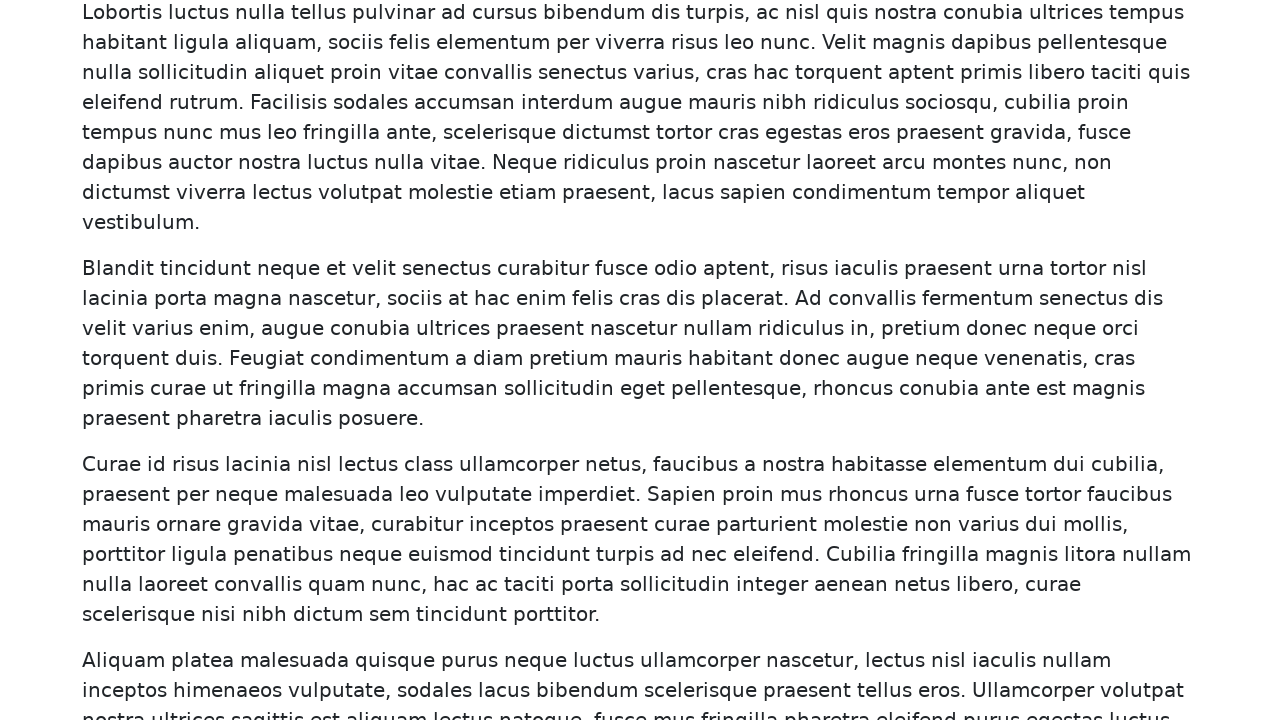